Tests dynamic controls page by checking if an input element is initially disabled, then clicking a toggle button to enable it, and verifying the element becomes enabled.

Starting URL: https://v1.training-support.net/selenium/dynamic-controls

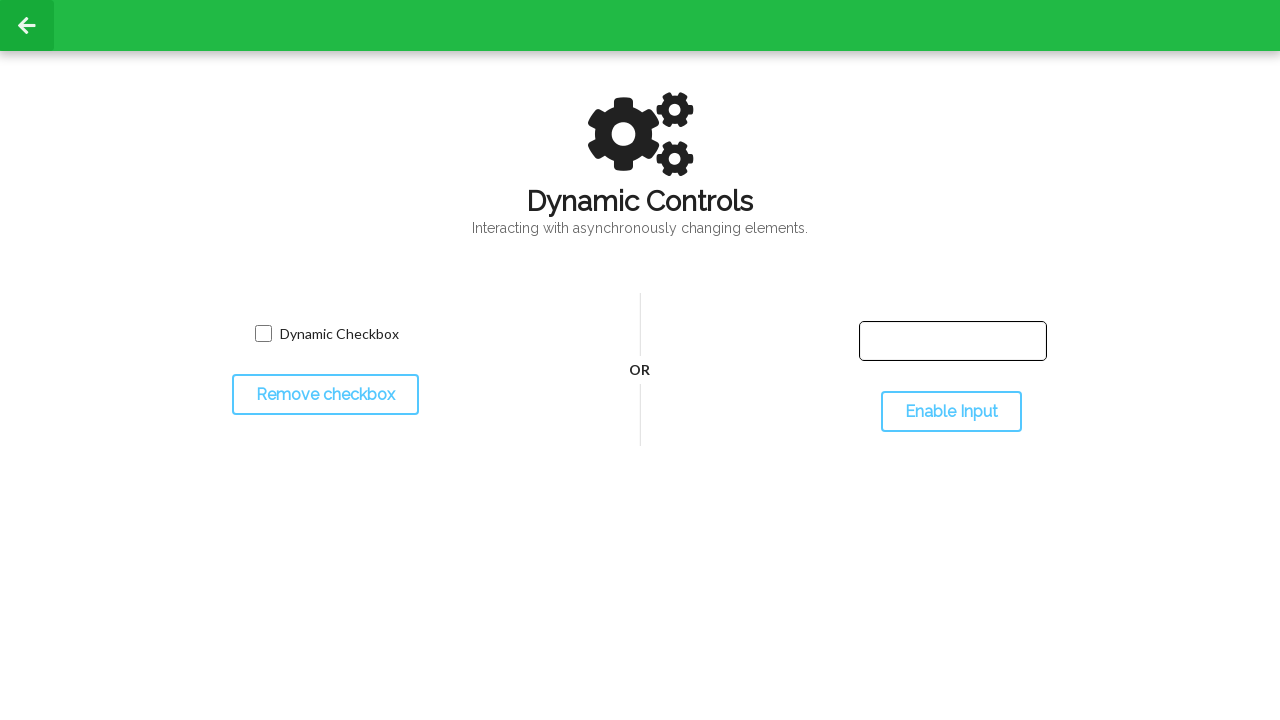

Located the input element with ID 'input-text'
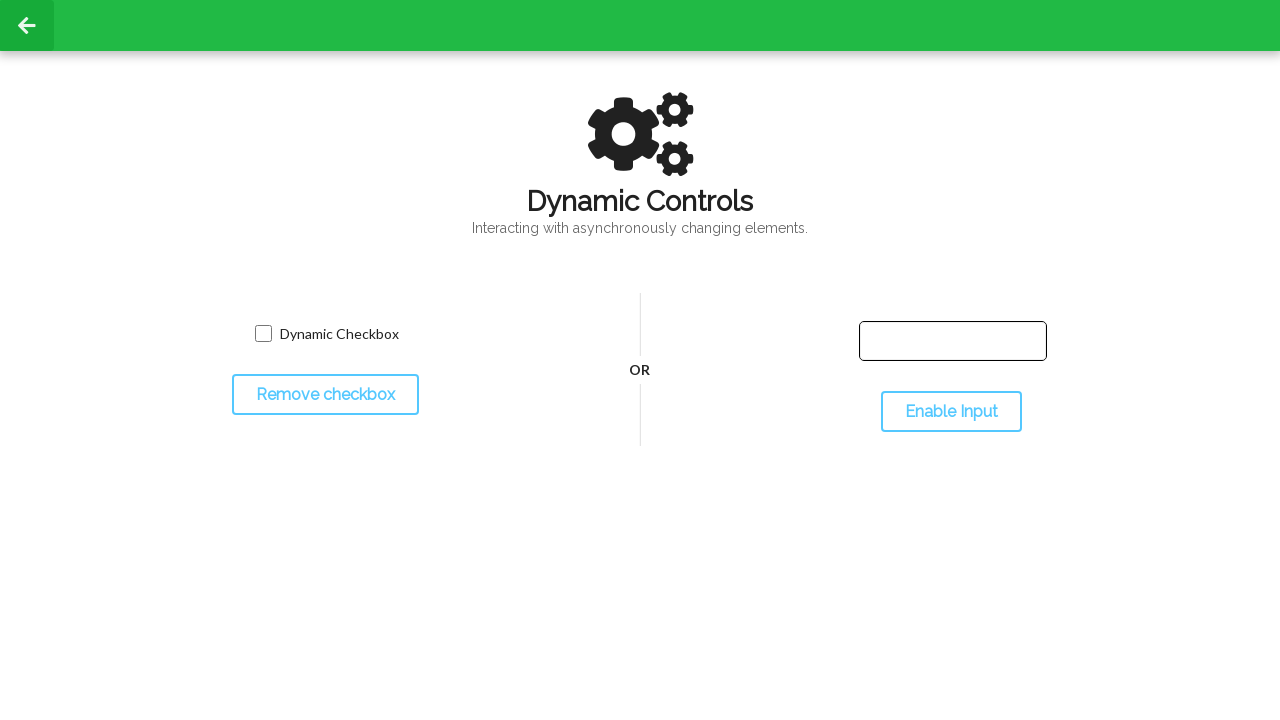

Waited for input element to be present in DOM
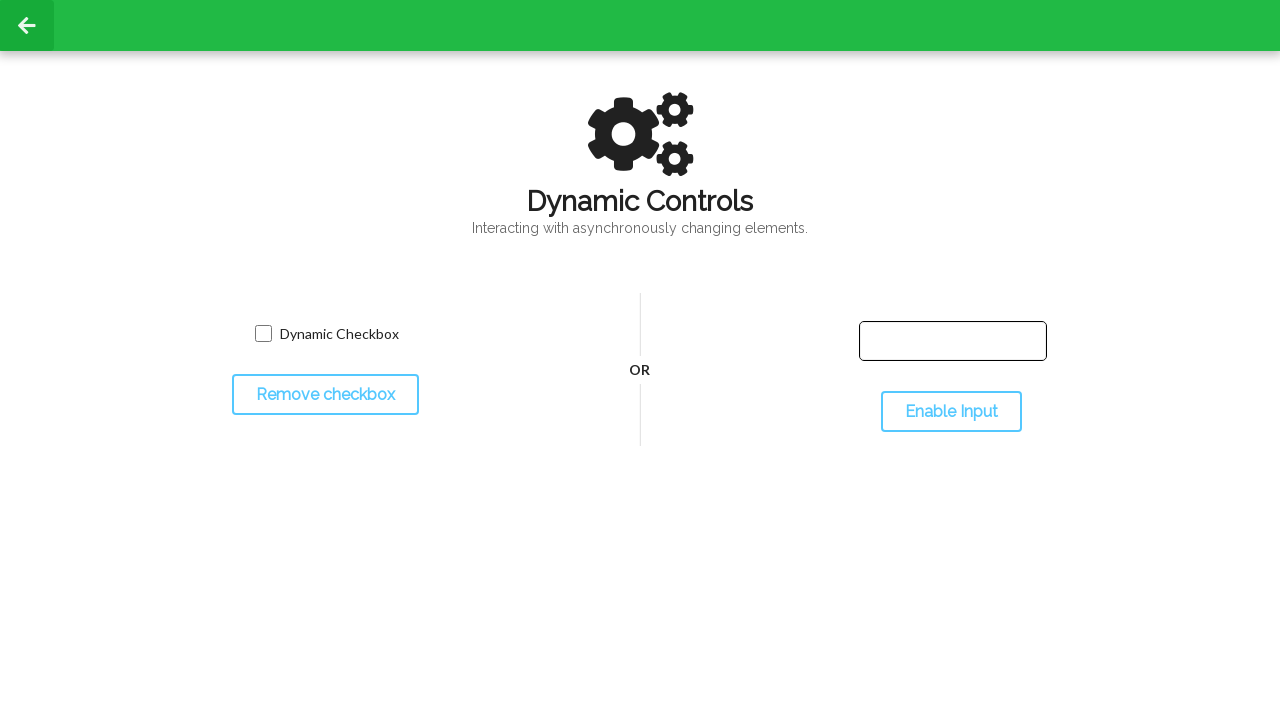

Clicked the toggle button to enable input at (951, 412) on #toggleInput
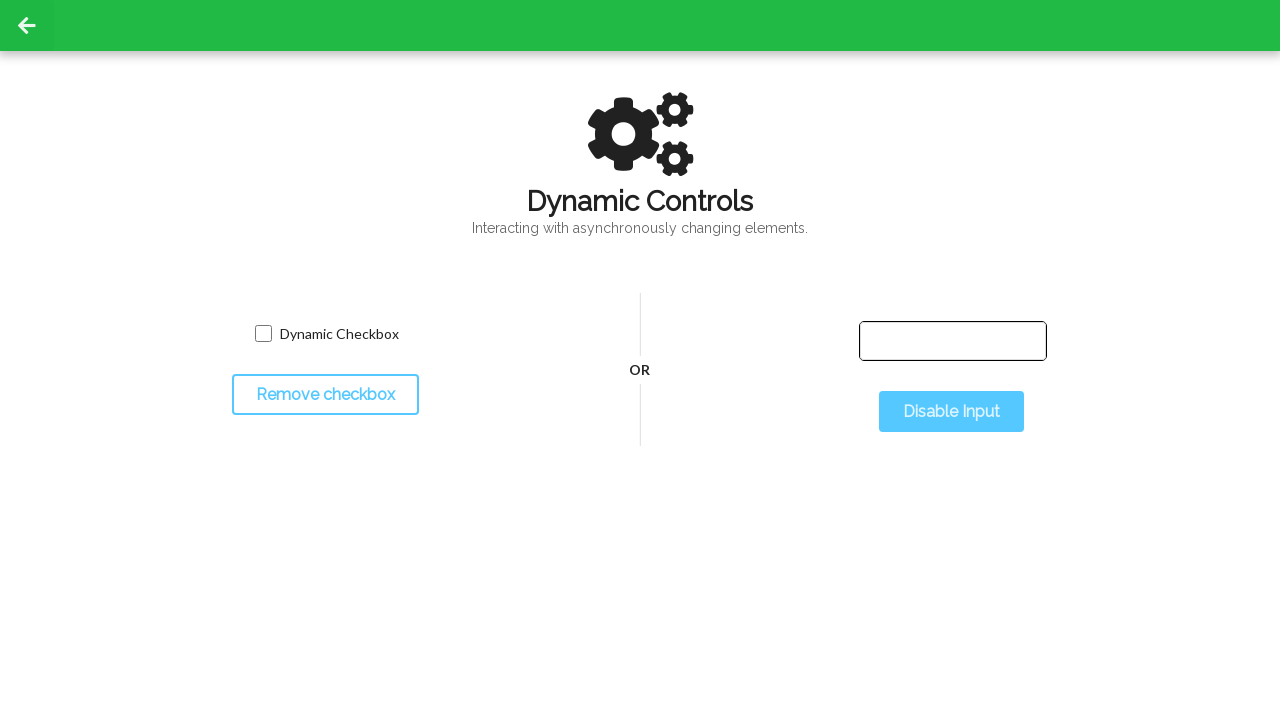

Verified that input element is now enabled
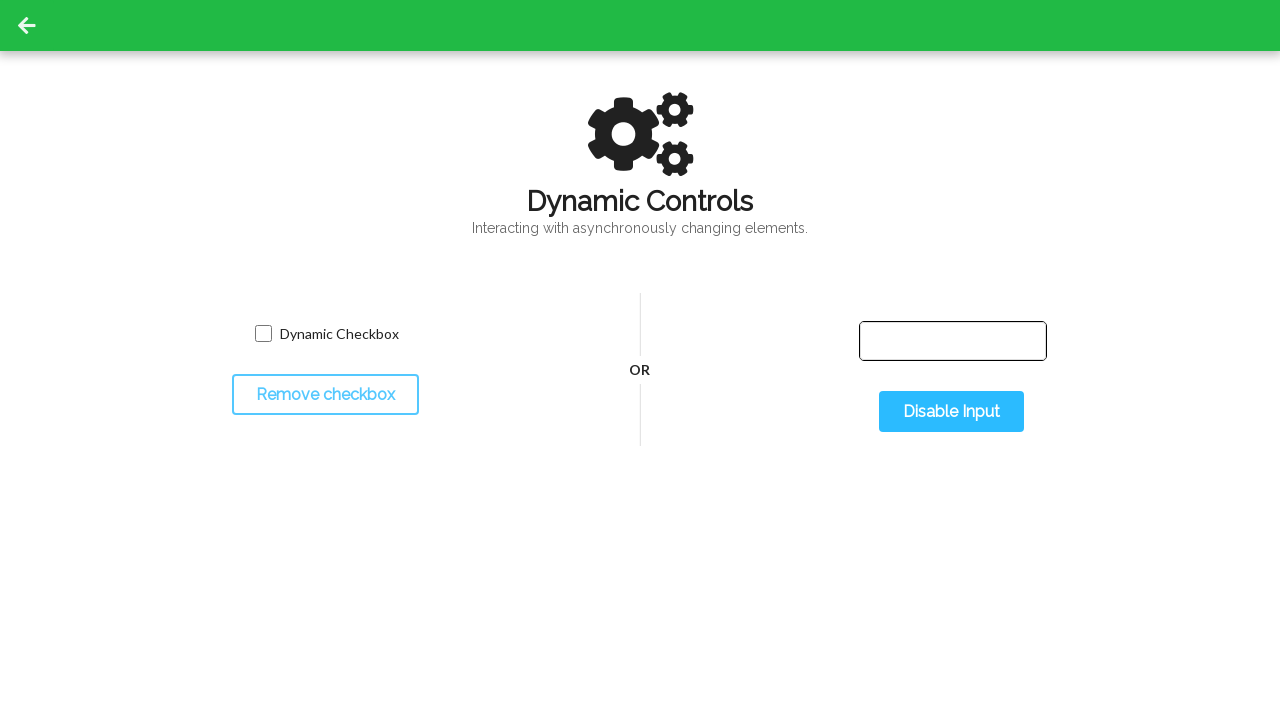

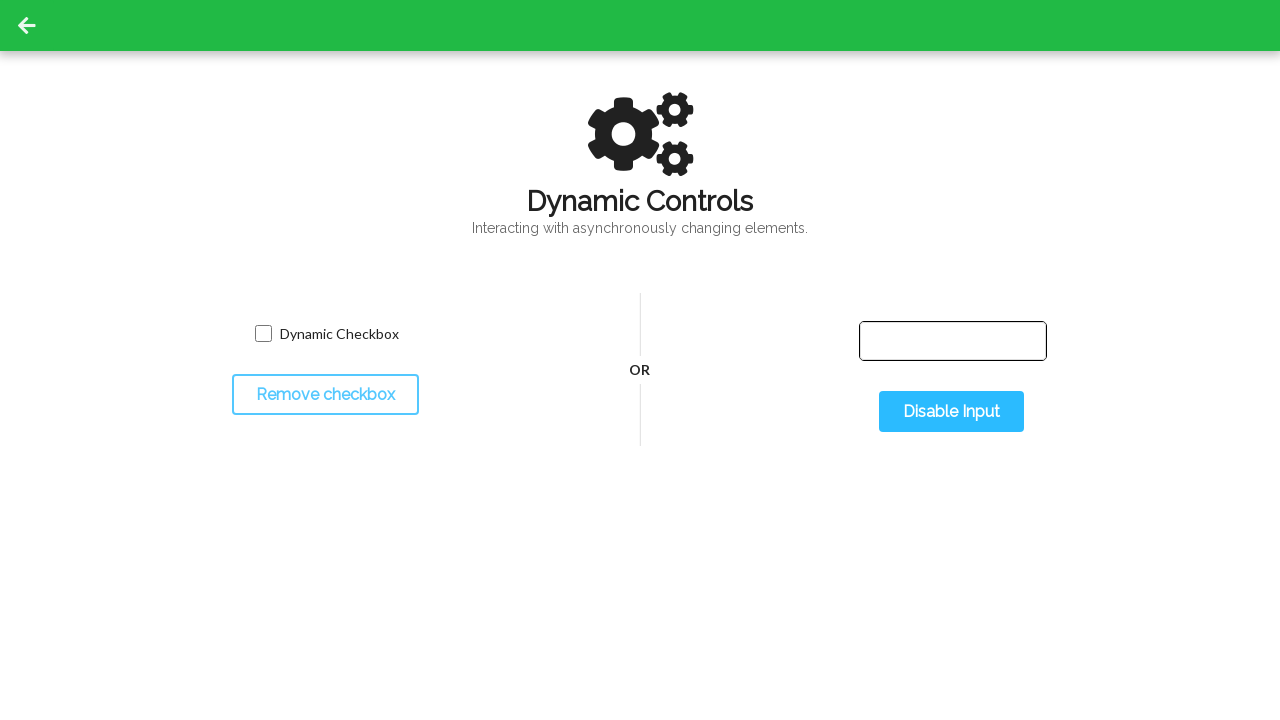